Tests drag and drop functionality on jQuery UI demo page by dragging an element and dropping it onto a target area

Starting URL: https://jqueryui.com/droppable

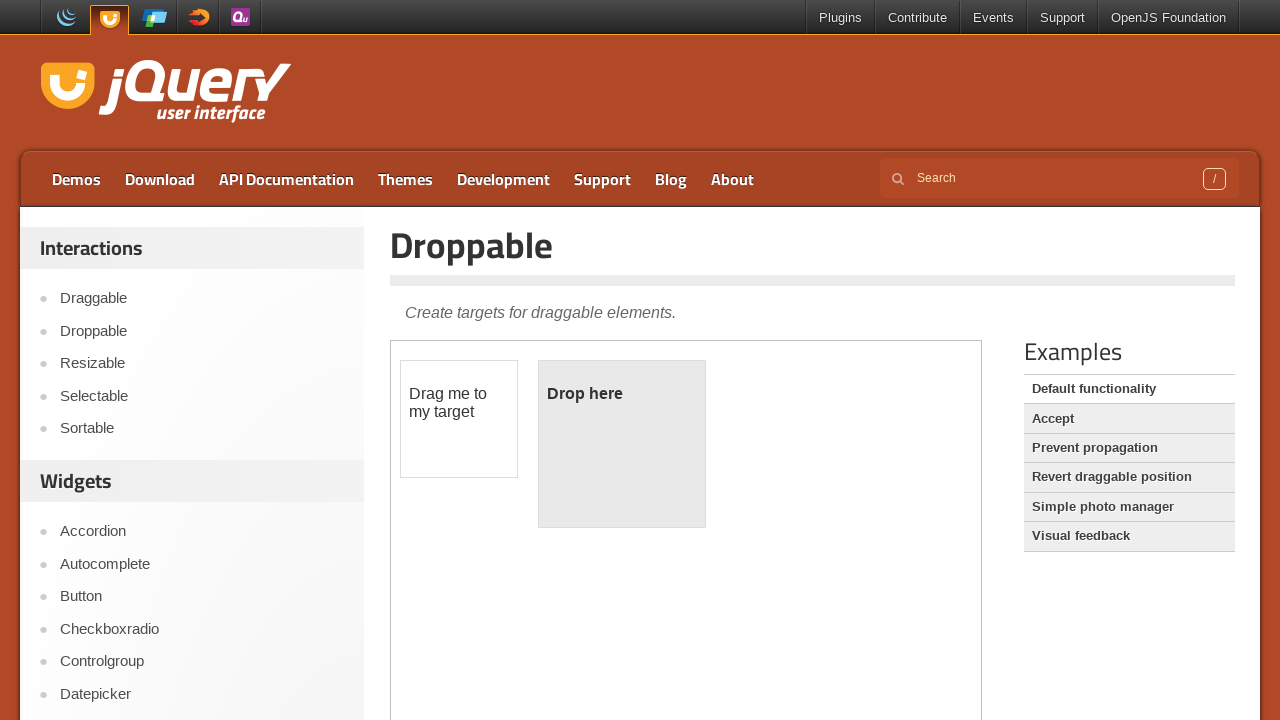

Located iframe containing drag and drop elements
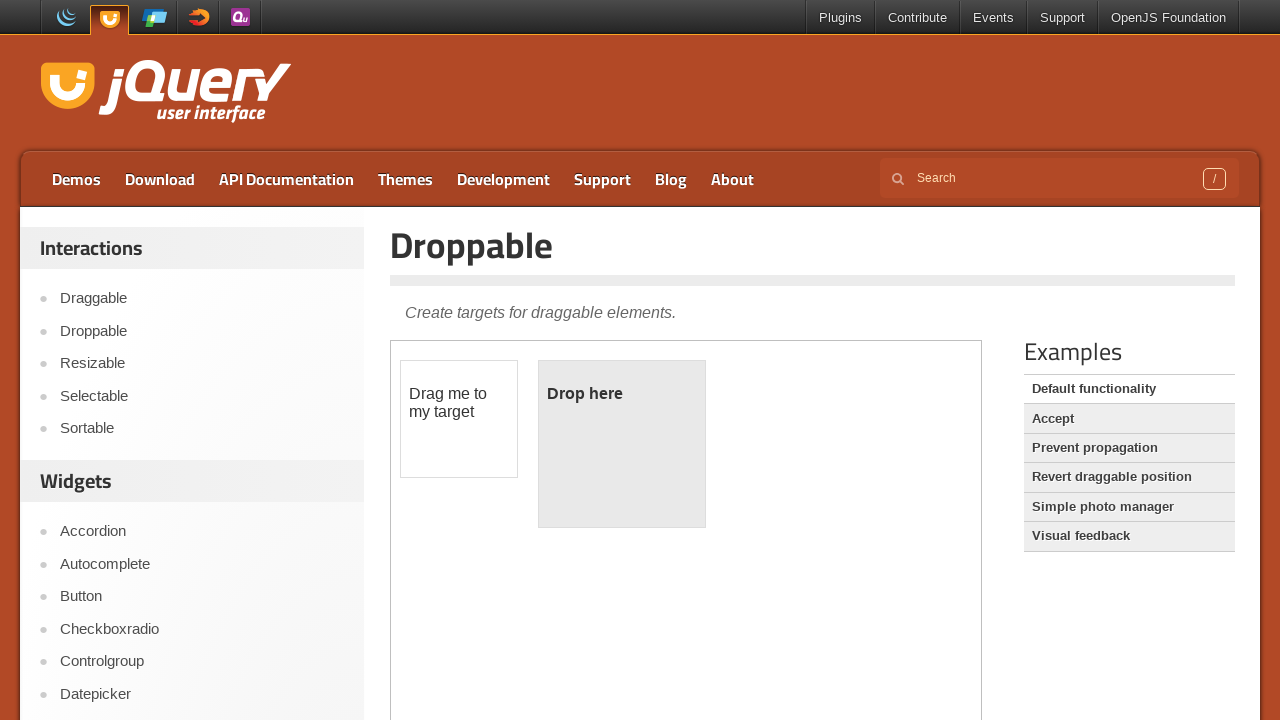

Located draggable element
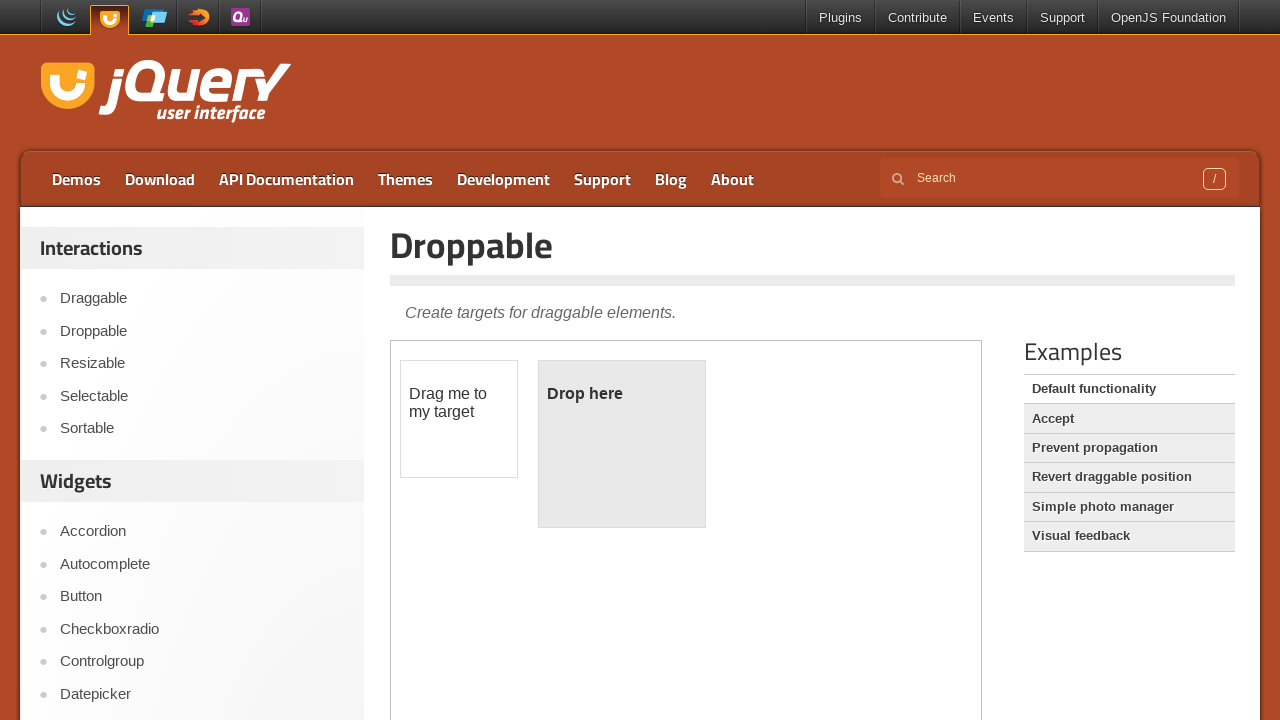

Located droppable target element
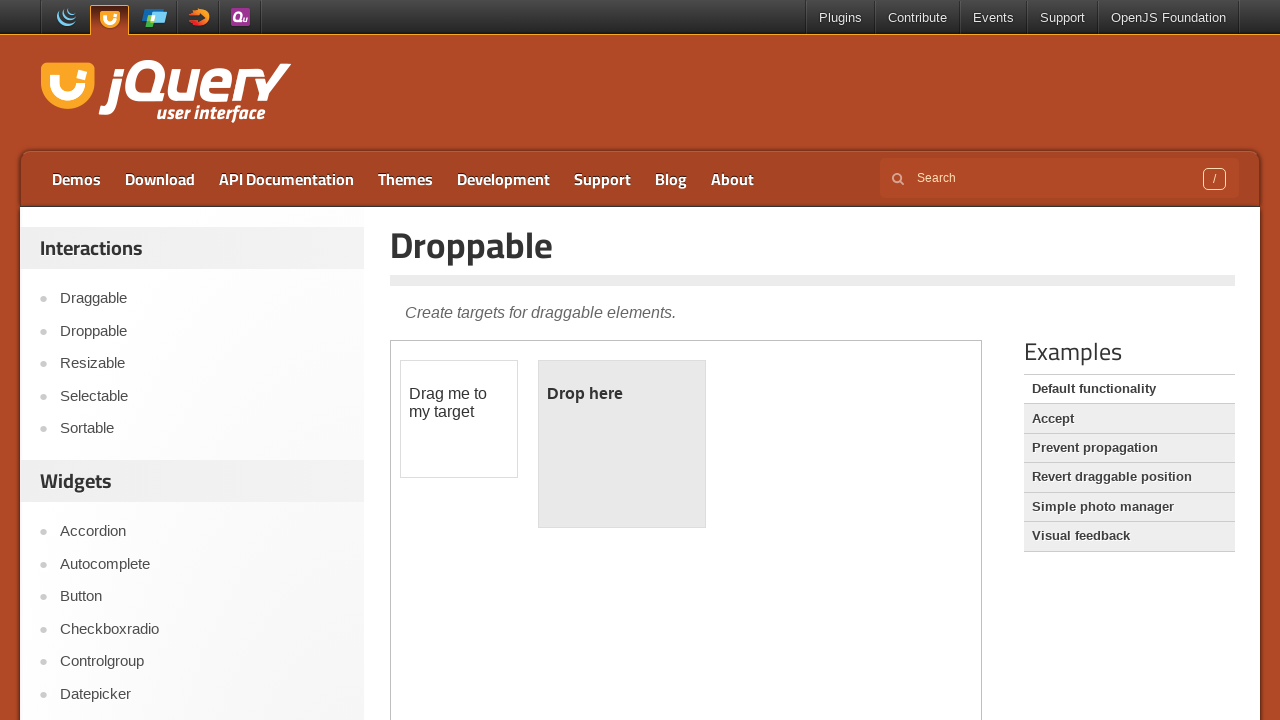

Retrieved bounding box for draggable element
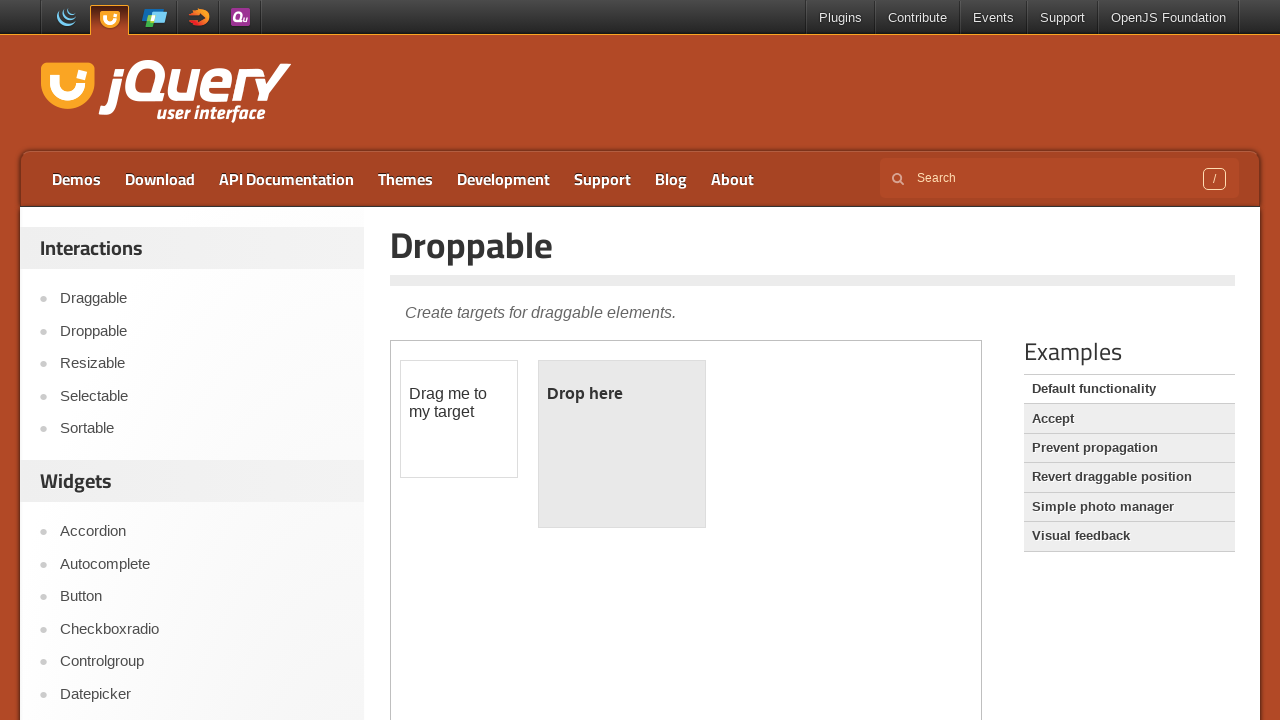

Retrieved bounding box for droppable target element
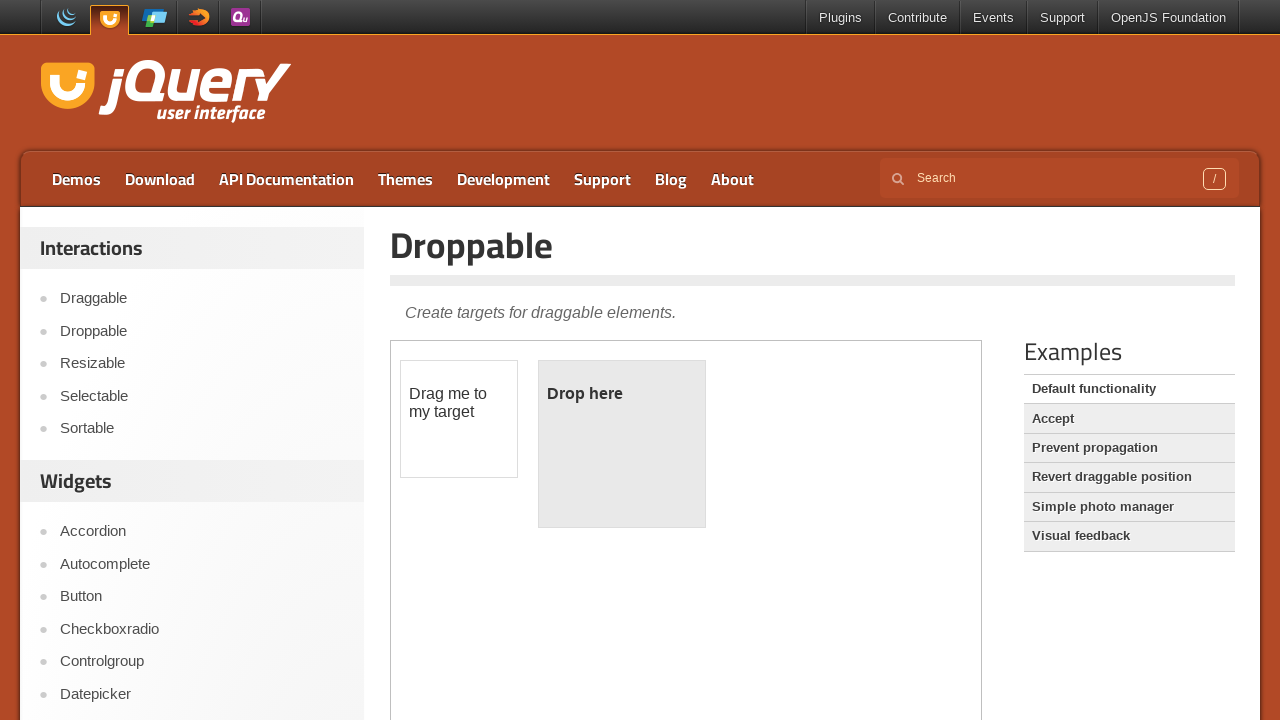

Moved mouse to center of draggable element at (459, 419)
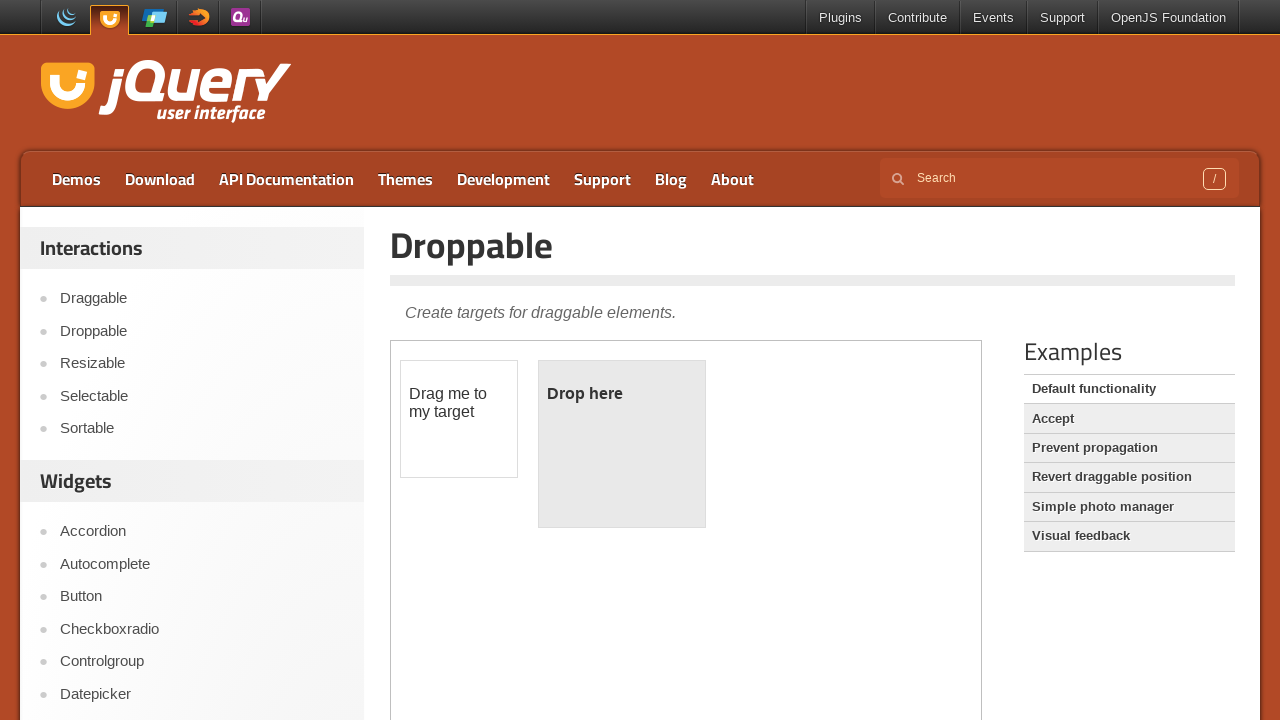

Pressed mouse button down on draggable element at (459, 419)
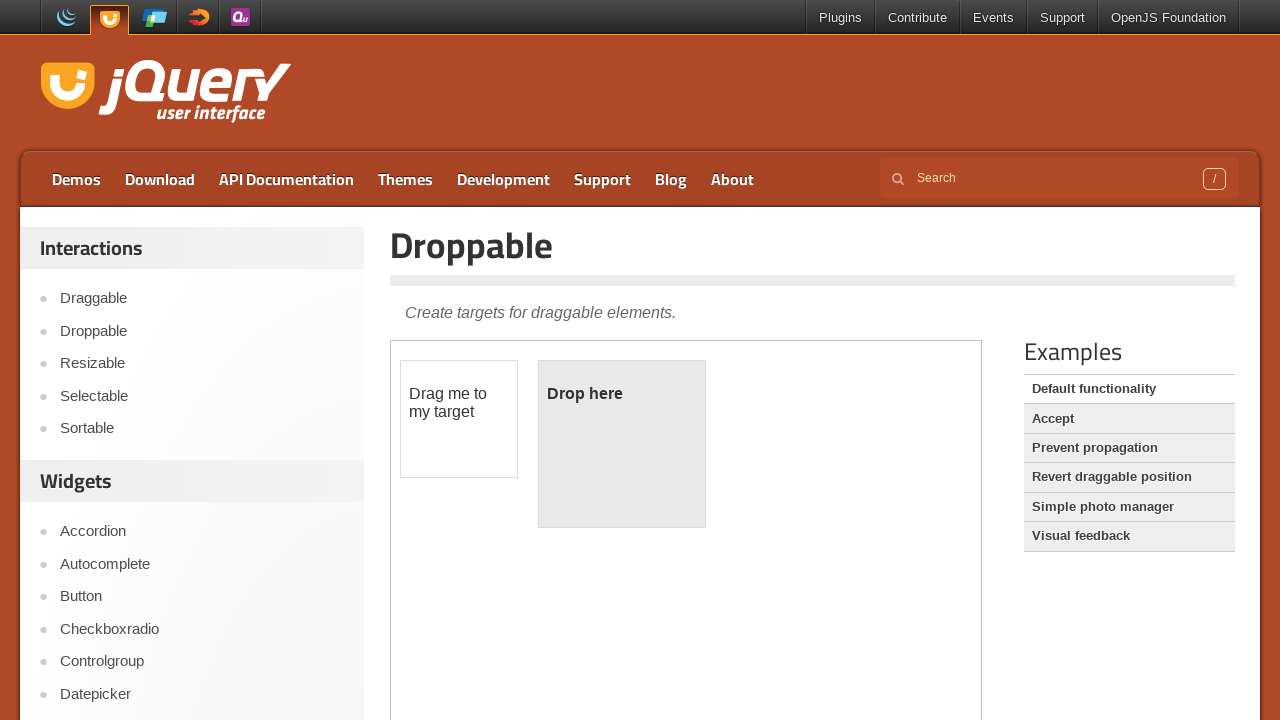

Dragged element to center of droppable target at (622, 444)
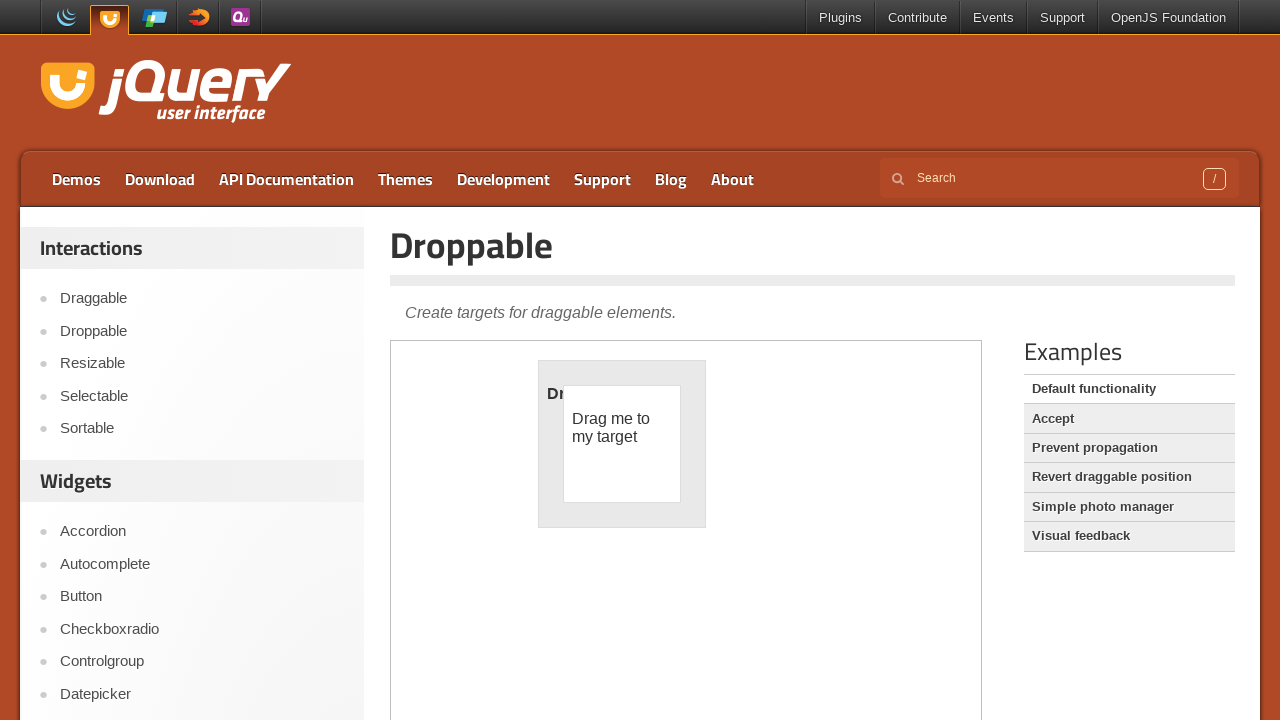

Released mouse button to drop element onto target at (622, 444)
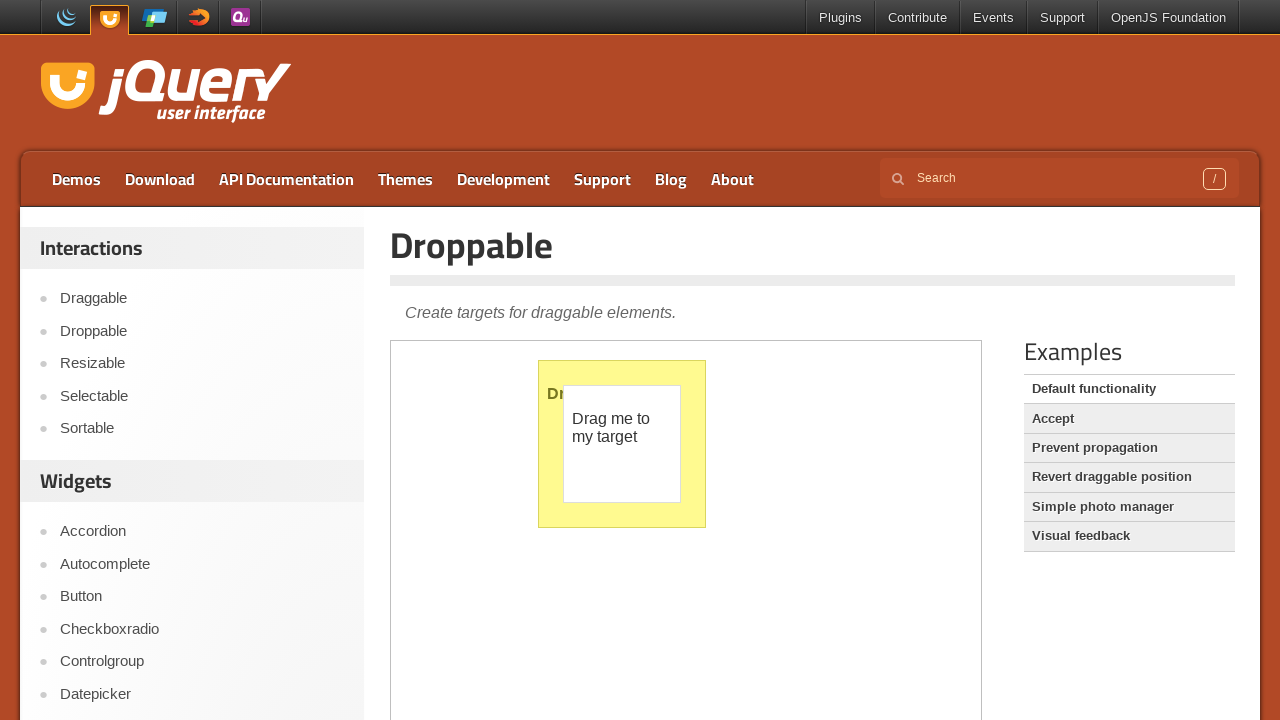

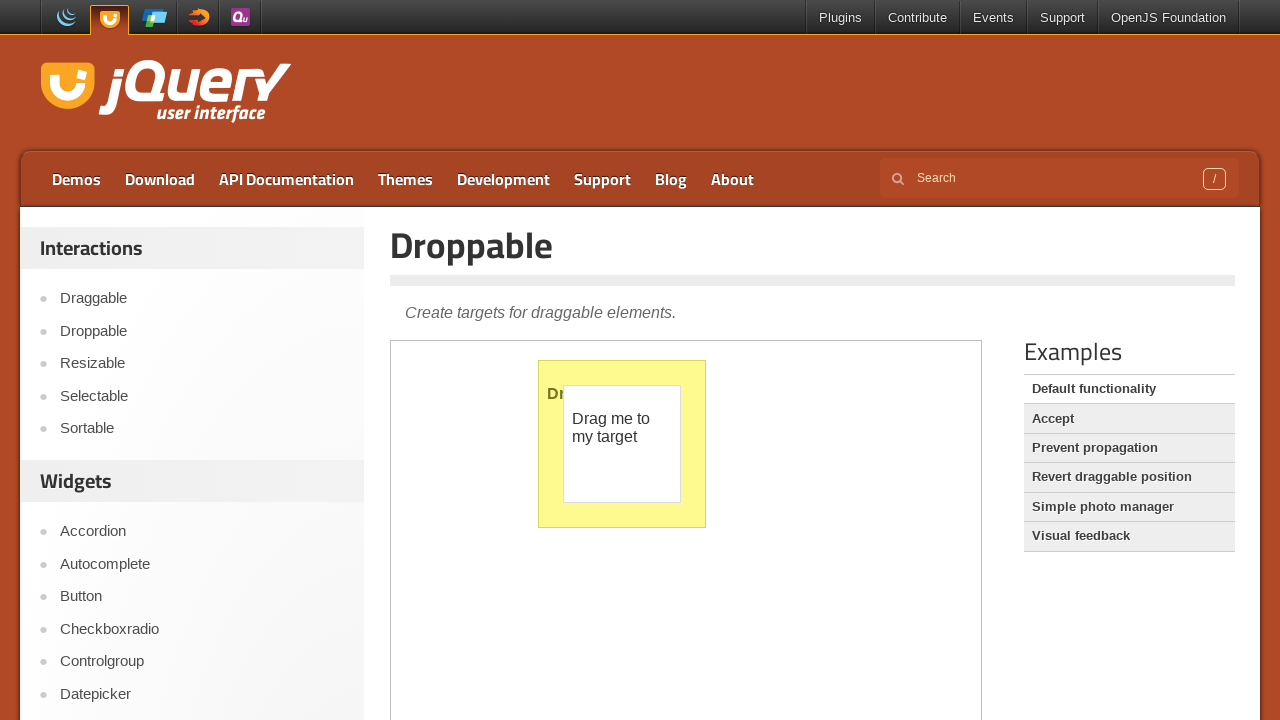